Tests popup window functionality by clicking a link that opens a new popup window, then verifies multiple browser windows/tabs are available by checking window handles.

Starting URL: http://omayo.blogspot.com/

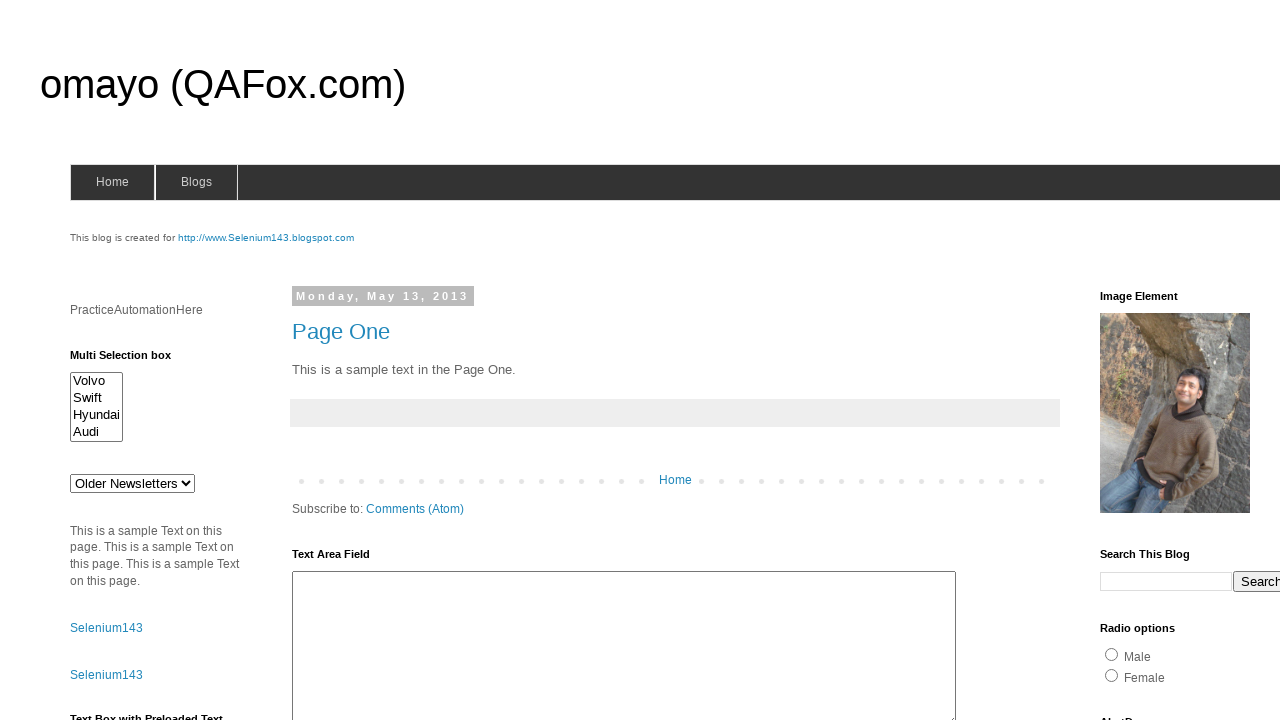

Clicked link to open a popup window at (132, 360) on text=Open a popup window
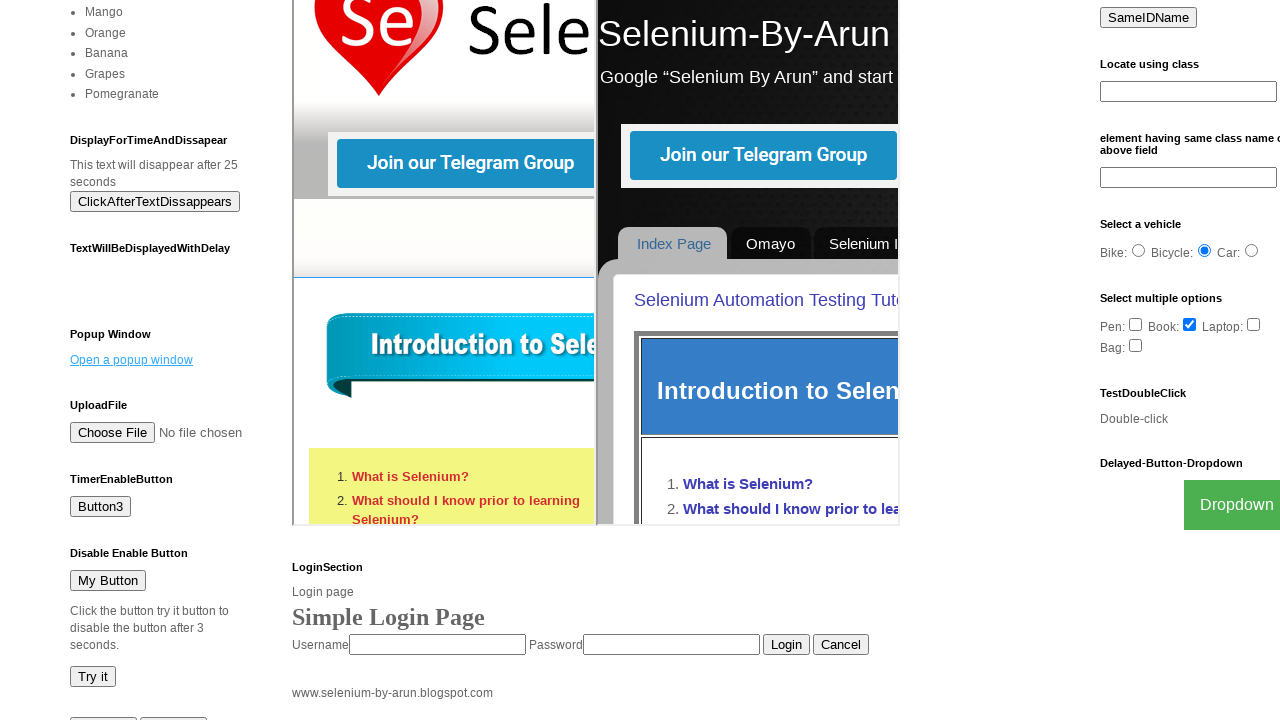

Waited 2000ms for popup window to open
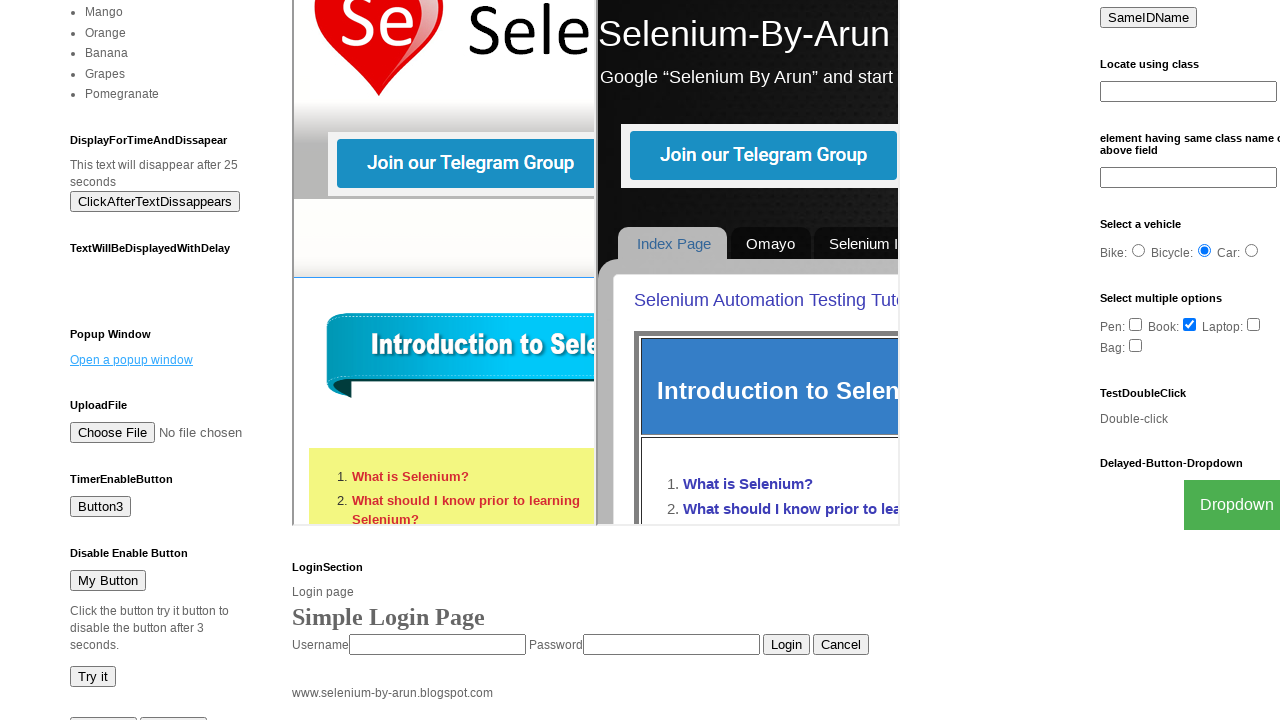

Retrieved all open pages/windows from context
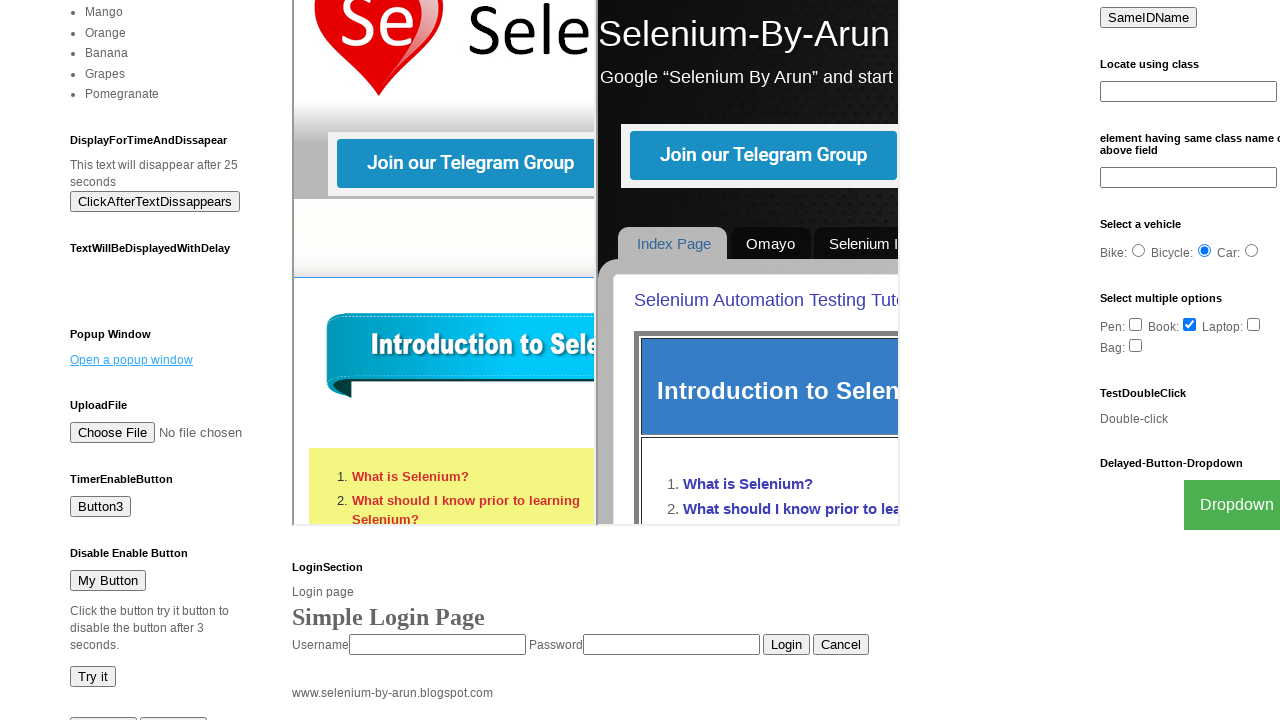

Verified multiple windows are open: 2 total pages detected
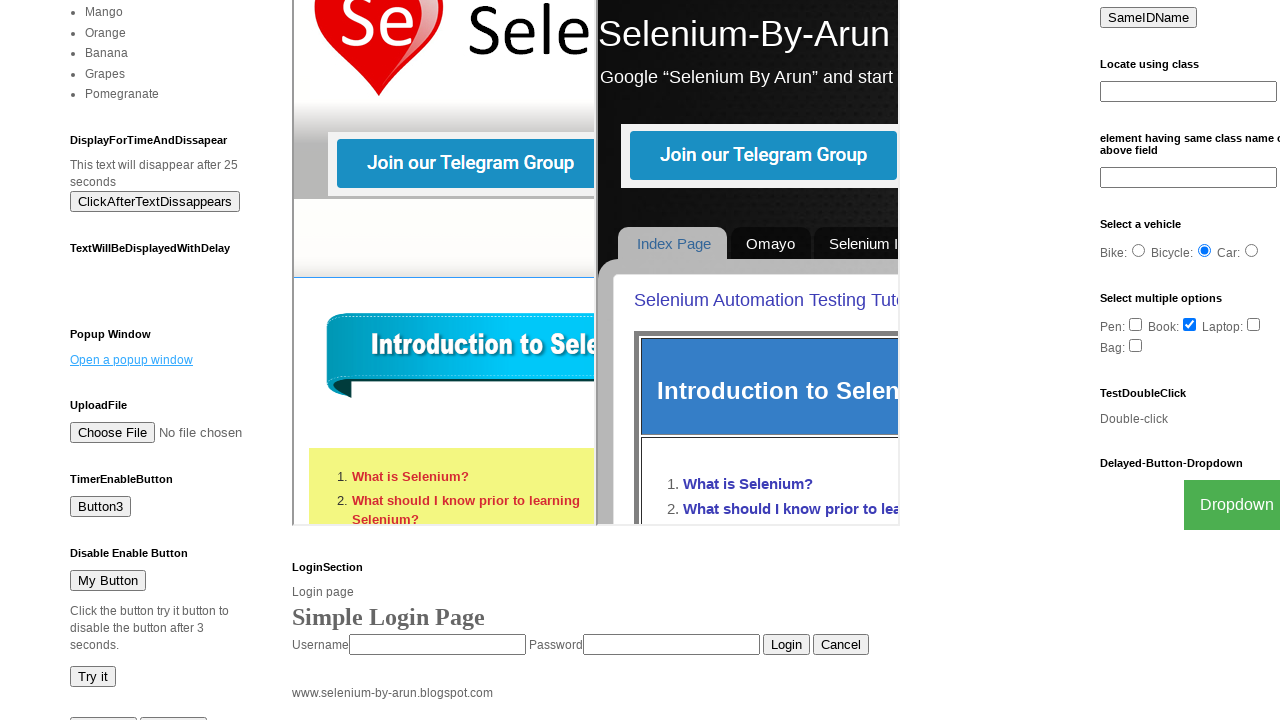

Retrieved the most recently opened popup page
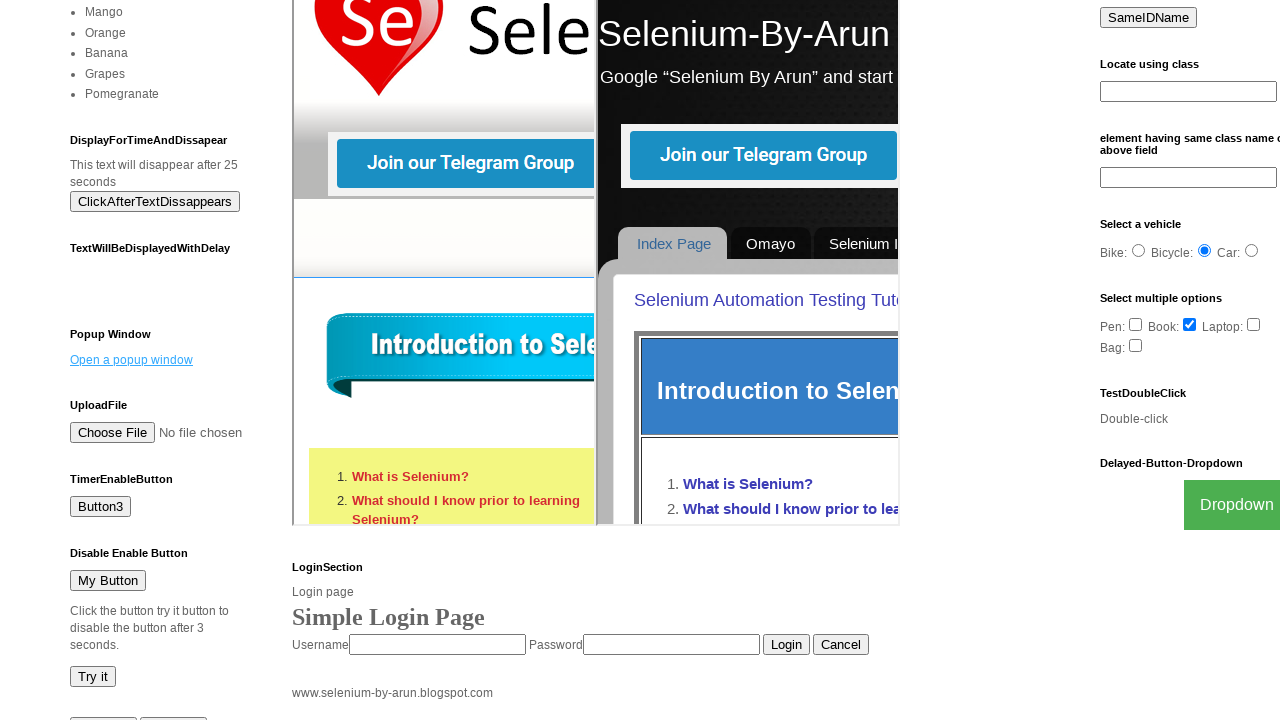

Waited for popup page to load DOM content
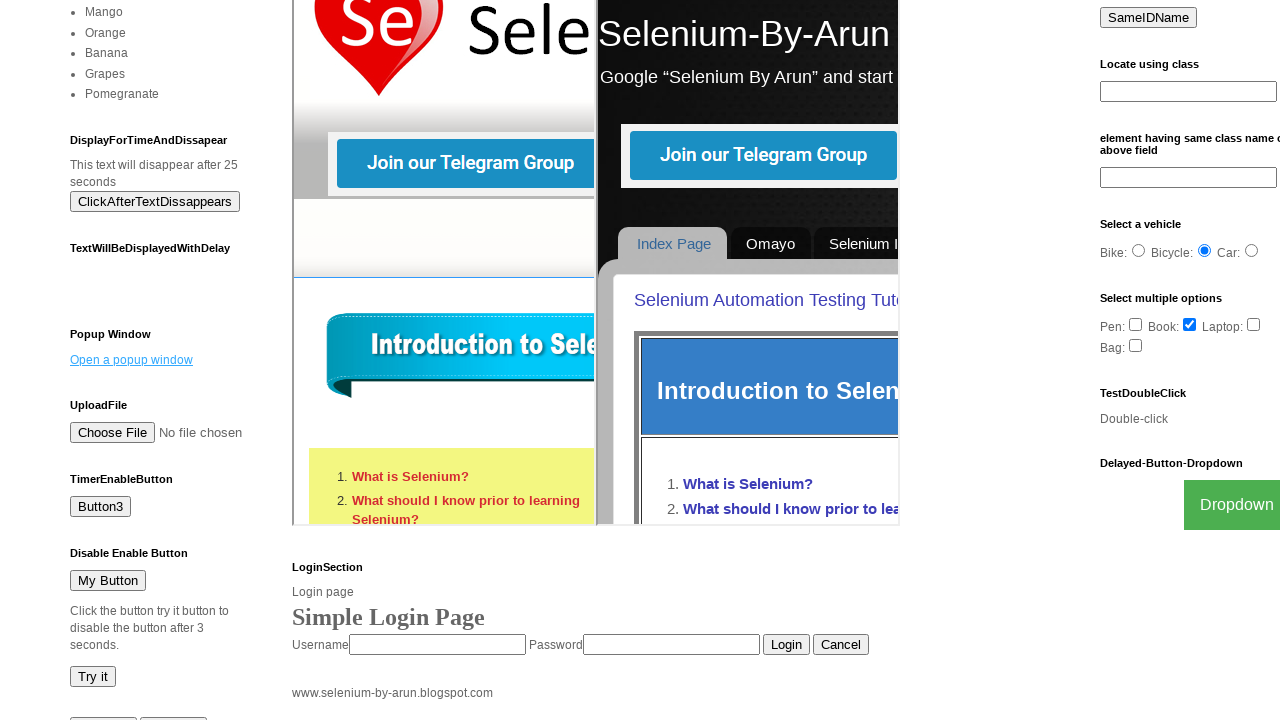

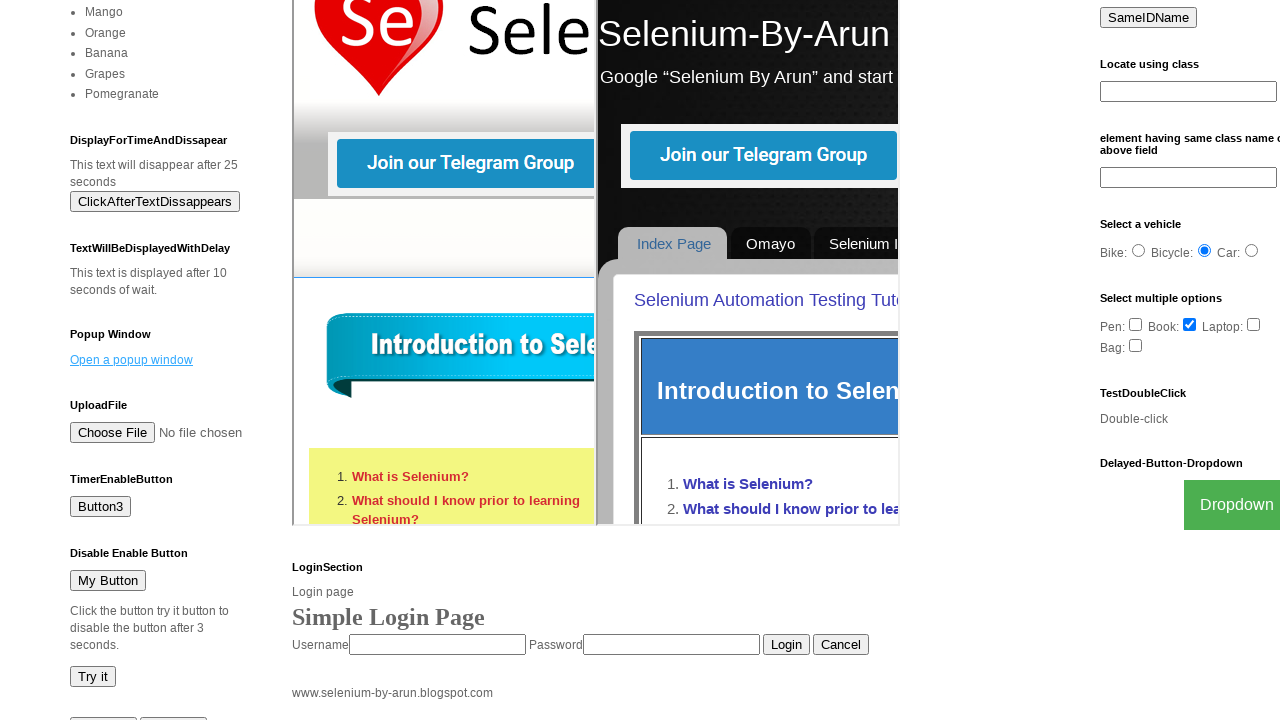